Tests the e-commerce flow on demoblaze.com by navigating to laptops category, adding a product to cart, going to cart, opening the place order dialog, and then closing it.

Starting URL: https://demoblaze.com/

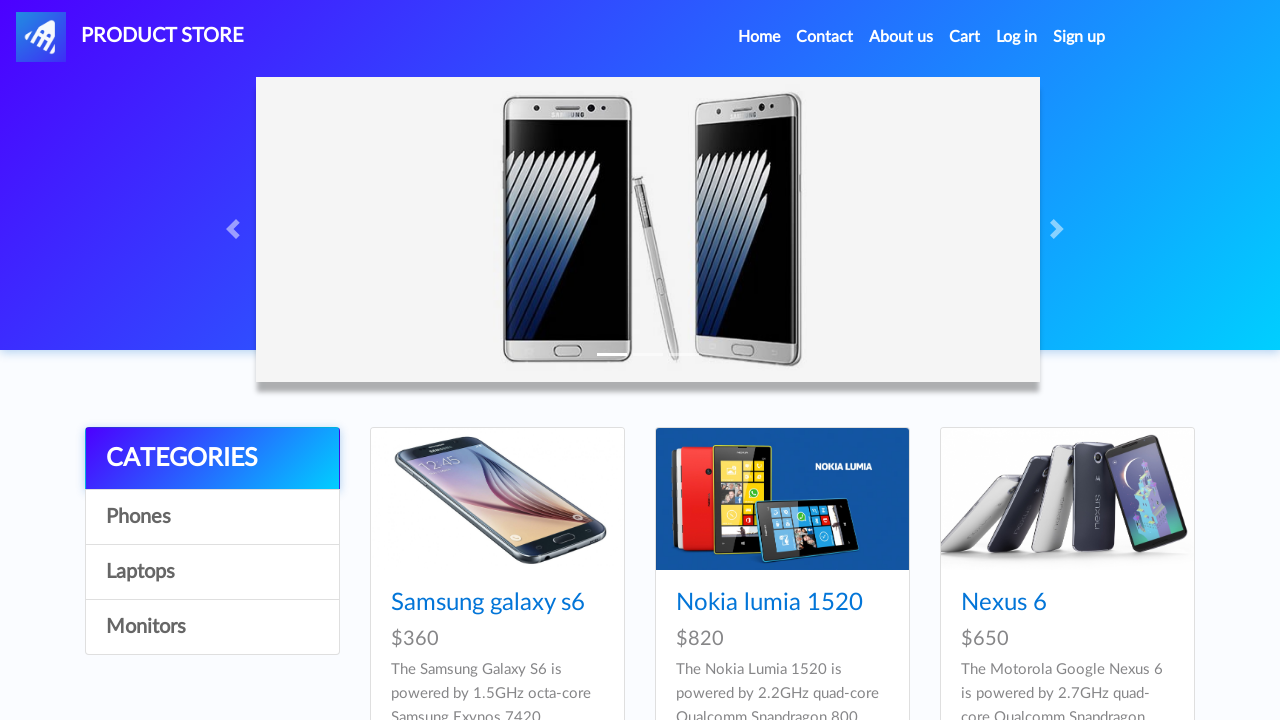

Clicked on Laptops category link at (212, 572) on internal:role=link[name="Laptops"i]
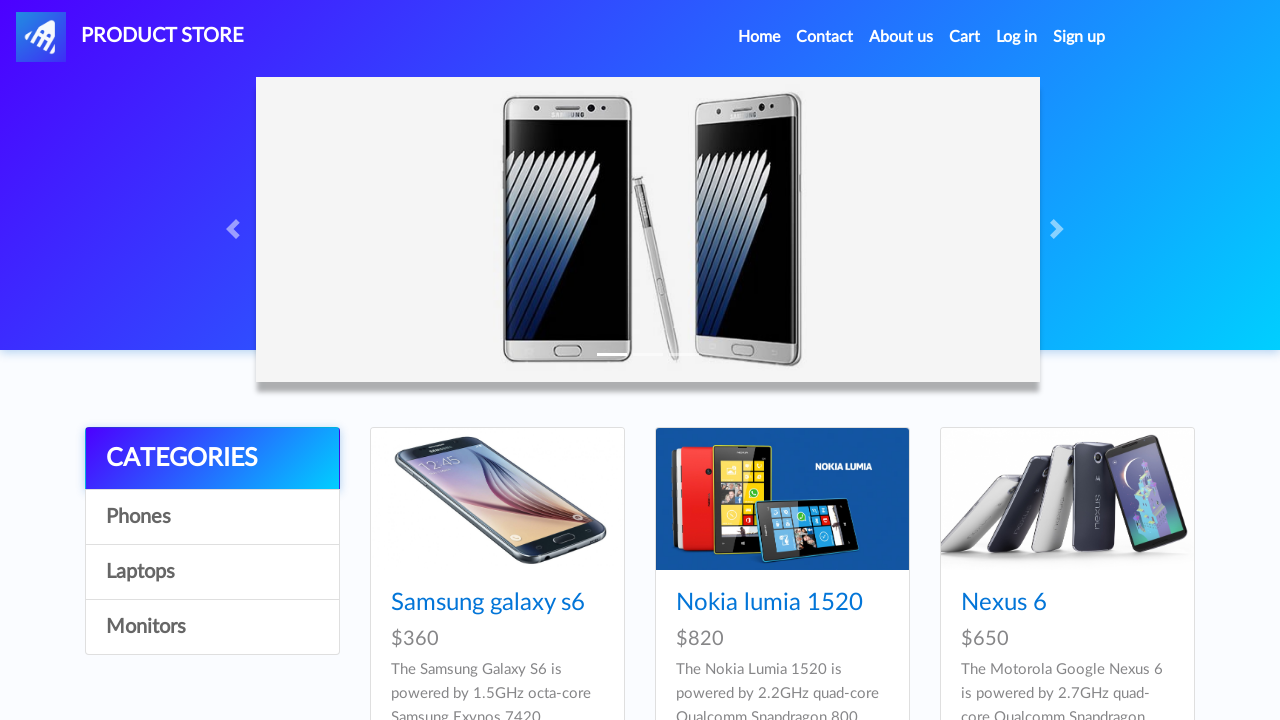

Clicked on Laptops category link again at (212, 572) on internal:role=link[name="Laptops"i]
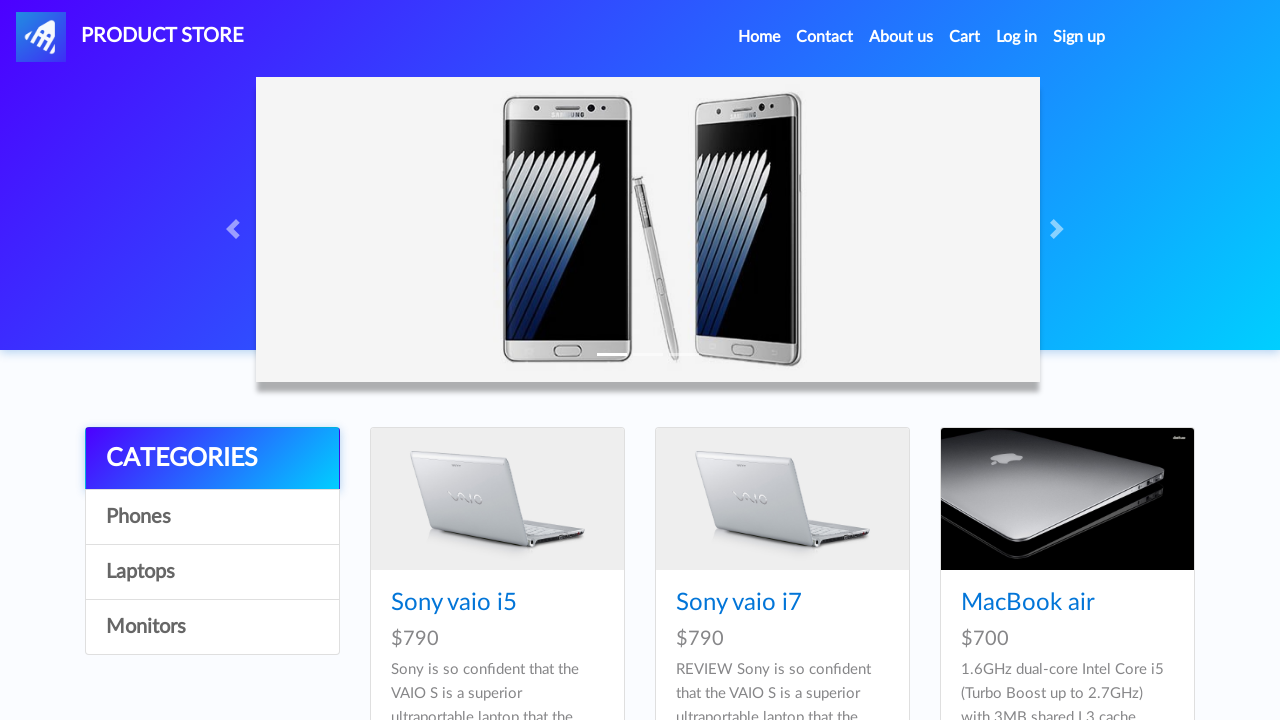

Clicked on the first product card at (497, 499) on .card > a >> nth=0
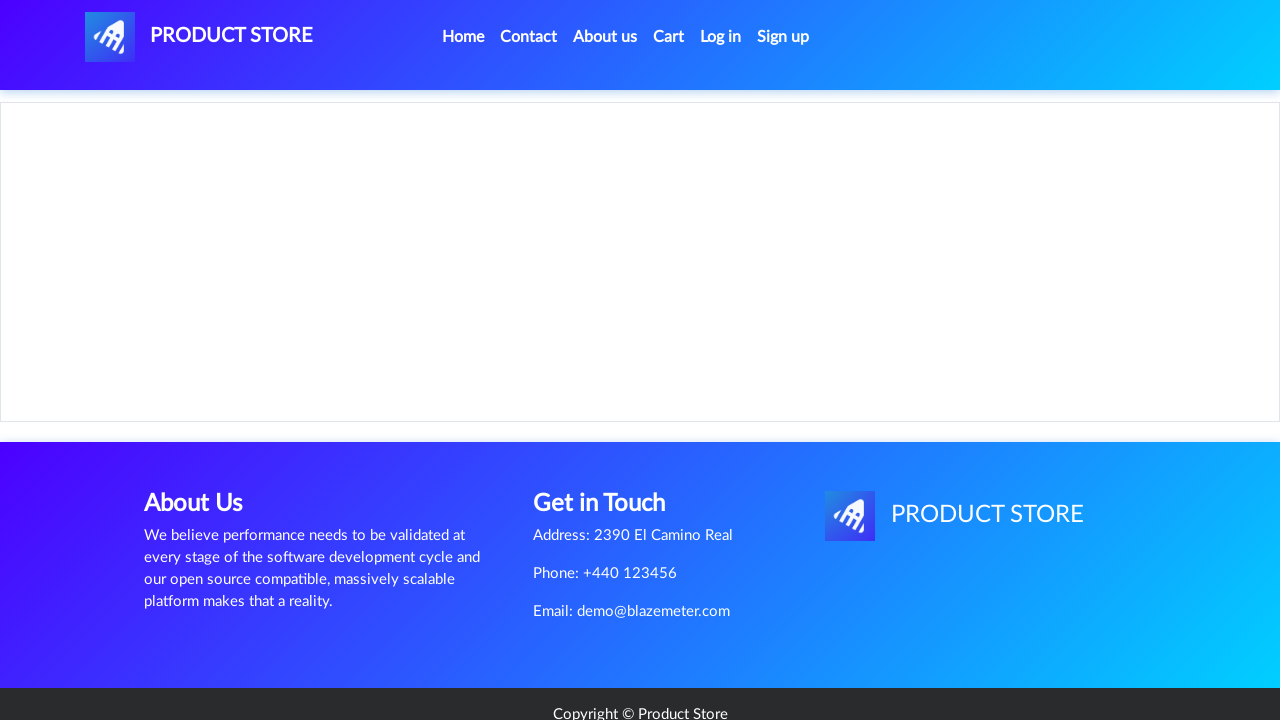

Set up dialog handler to dismiss product added alert
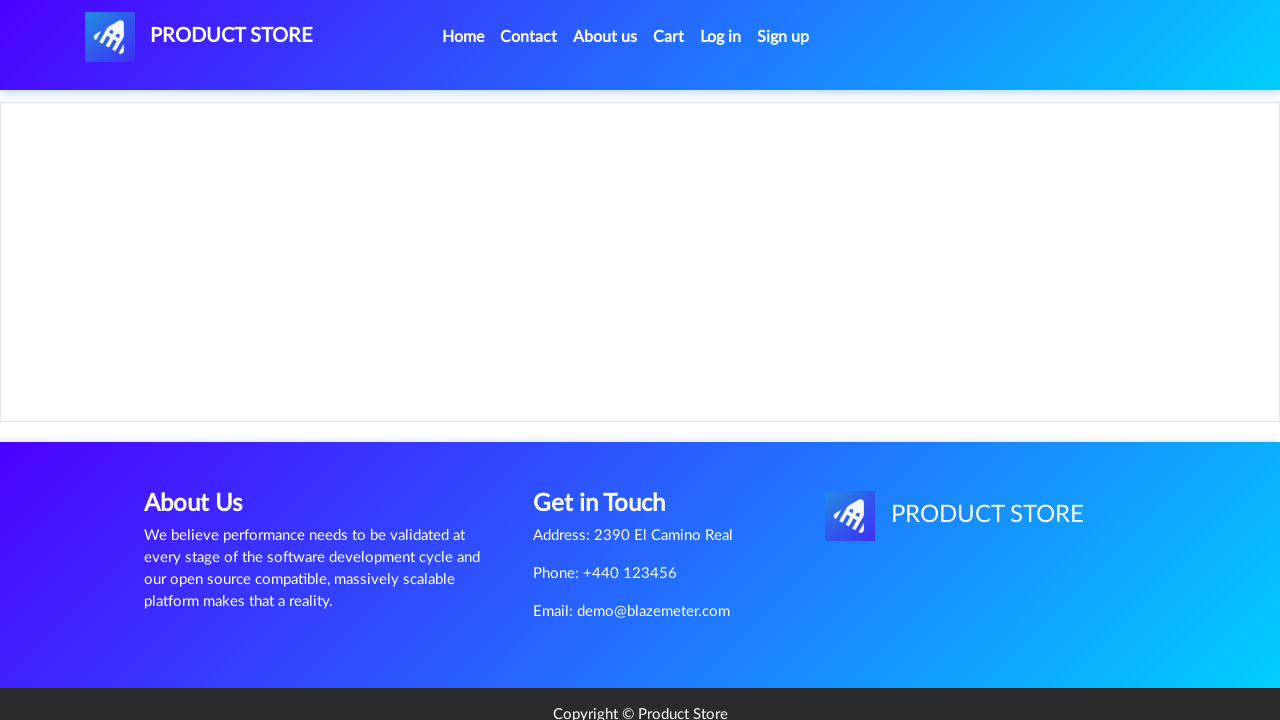

Clicked Add to cart link and dismissed alert at (610, 440) on internal:role=link[name="Add to cart"i]
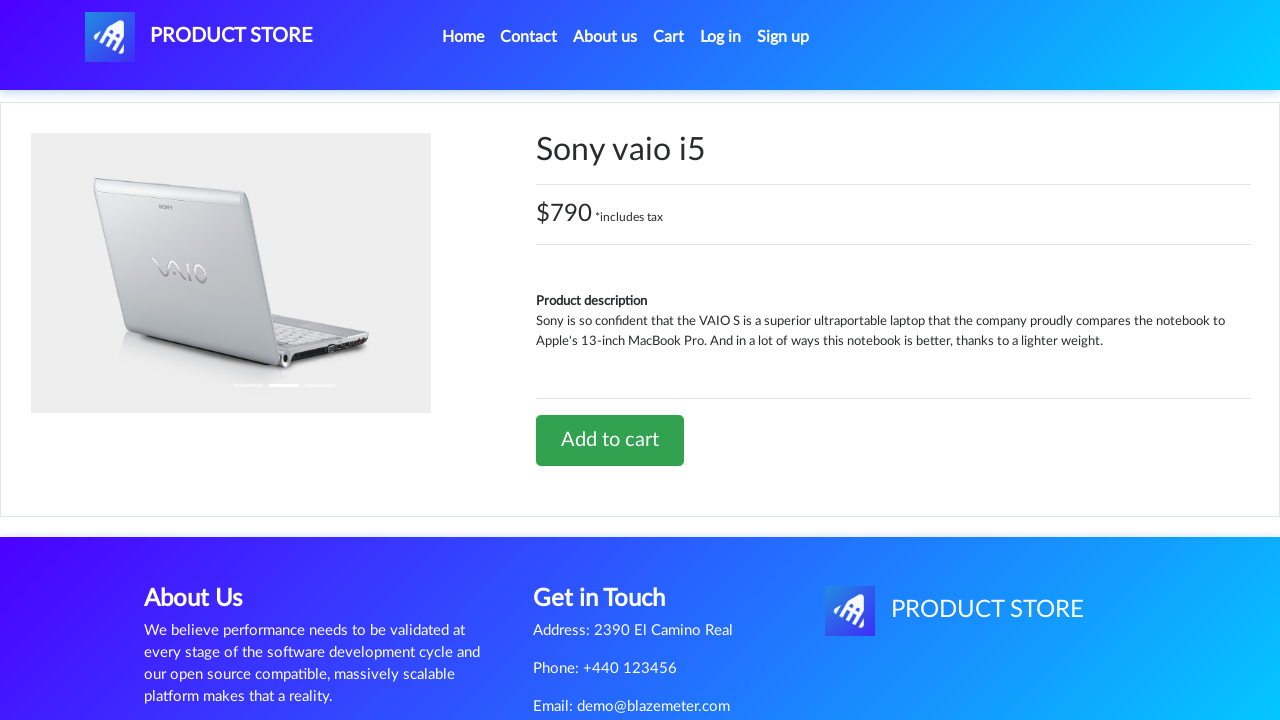

Navigated to cart at (669, 37) on internal:role=link[name="Cart"s]
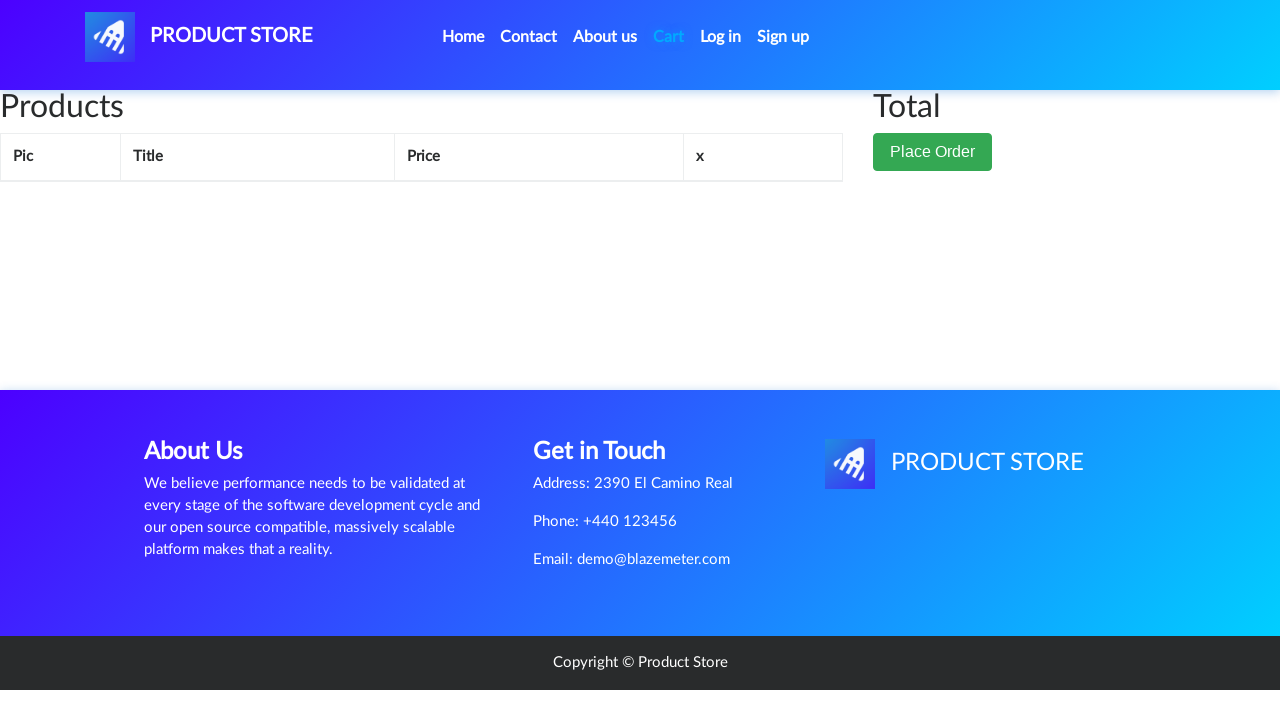

Clicked Place Order button at (933, 191) on internal:role=button[name="Place Order"i]
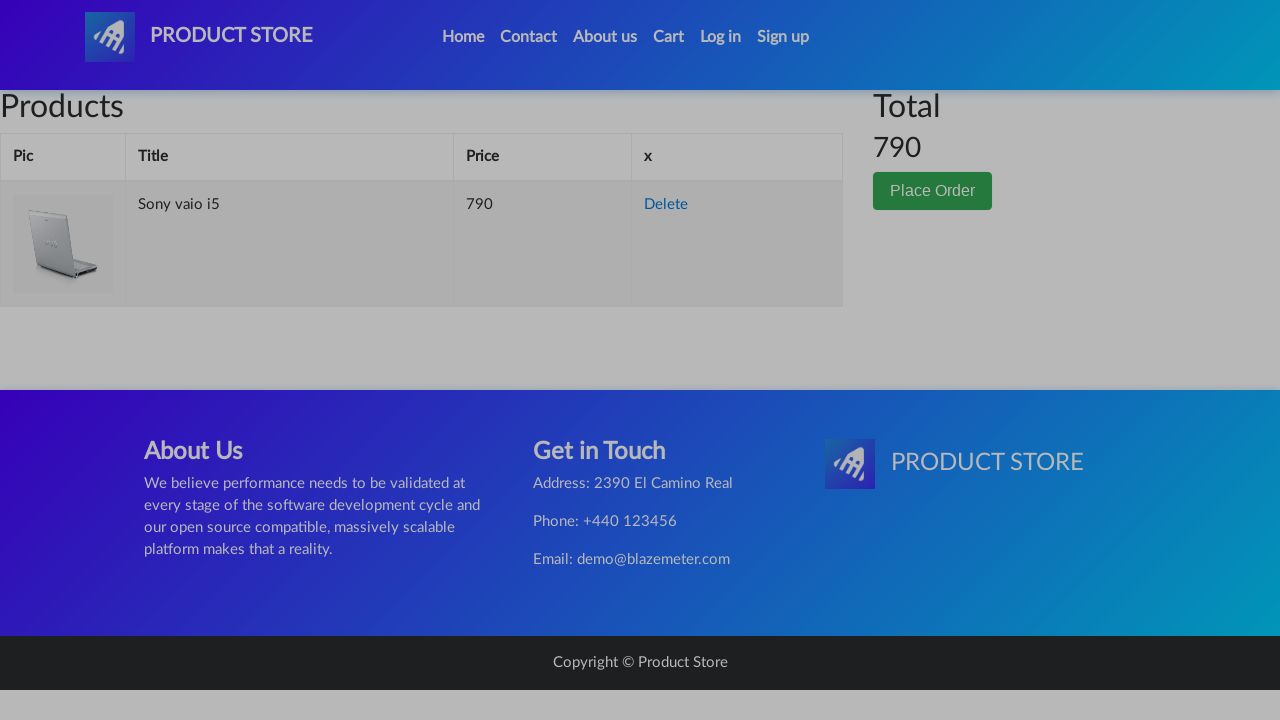

Clicked on Place order text element at (640, 30) on internal:text="Place order \u00d7"i
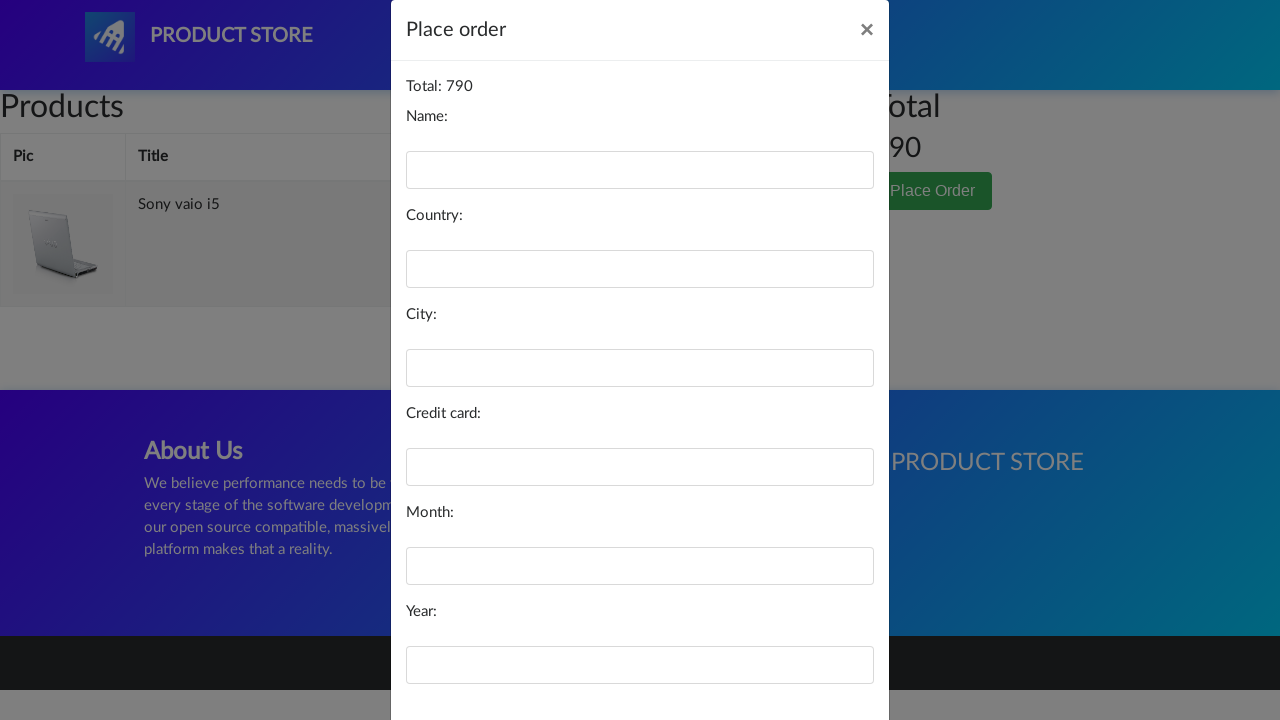

Closed the Place order dialog at (867, 30) on internal:role=dialog[name="Place order"i] >> internal:label="Close"i
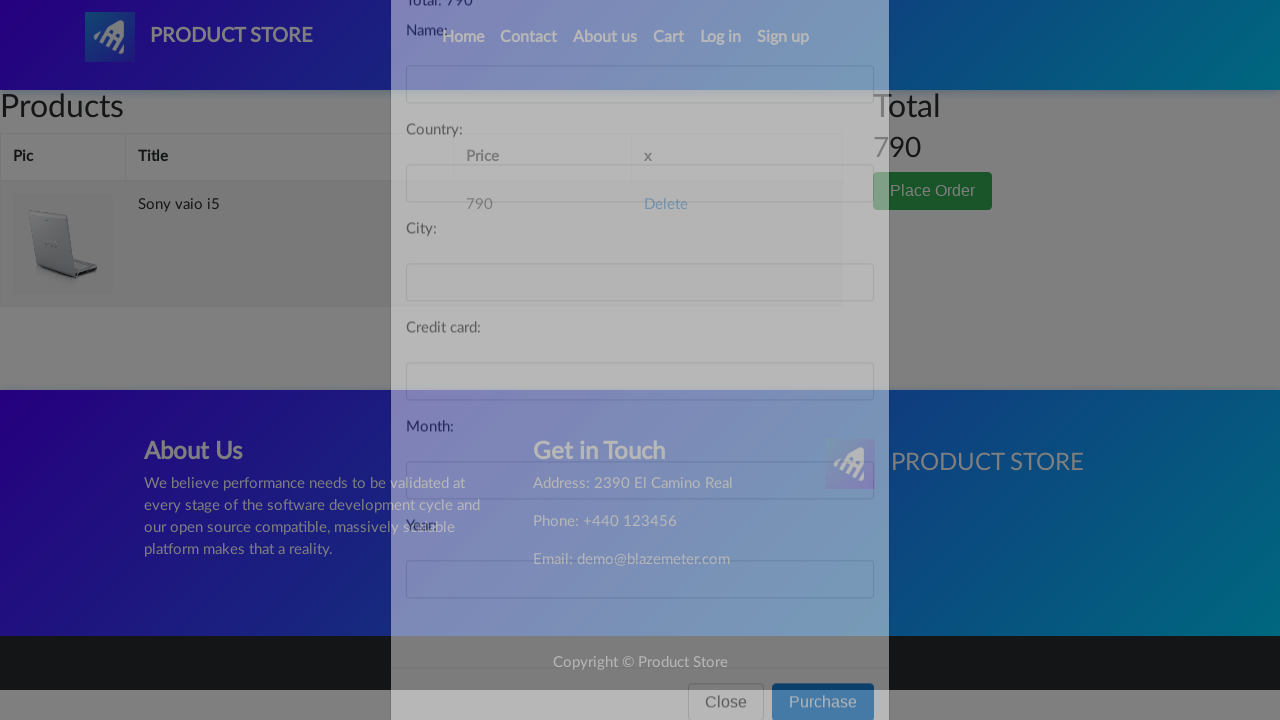

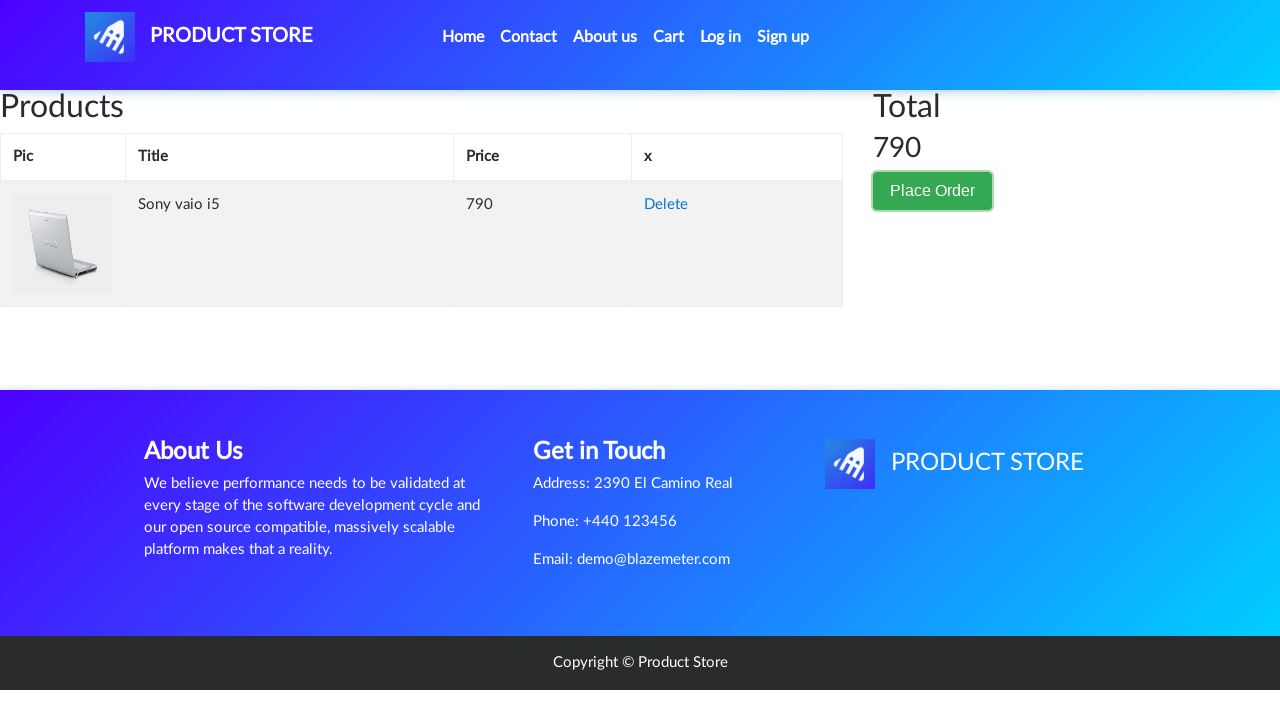